Tests the age form by entering a name and age, submitting the form, and verifying the result message

Starting URL: https://kristinek.github.io/site/examples/age

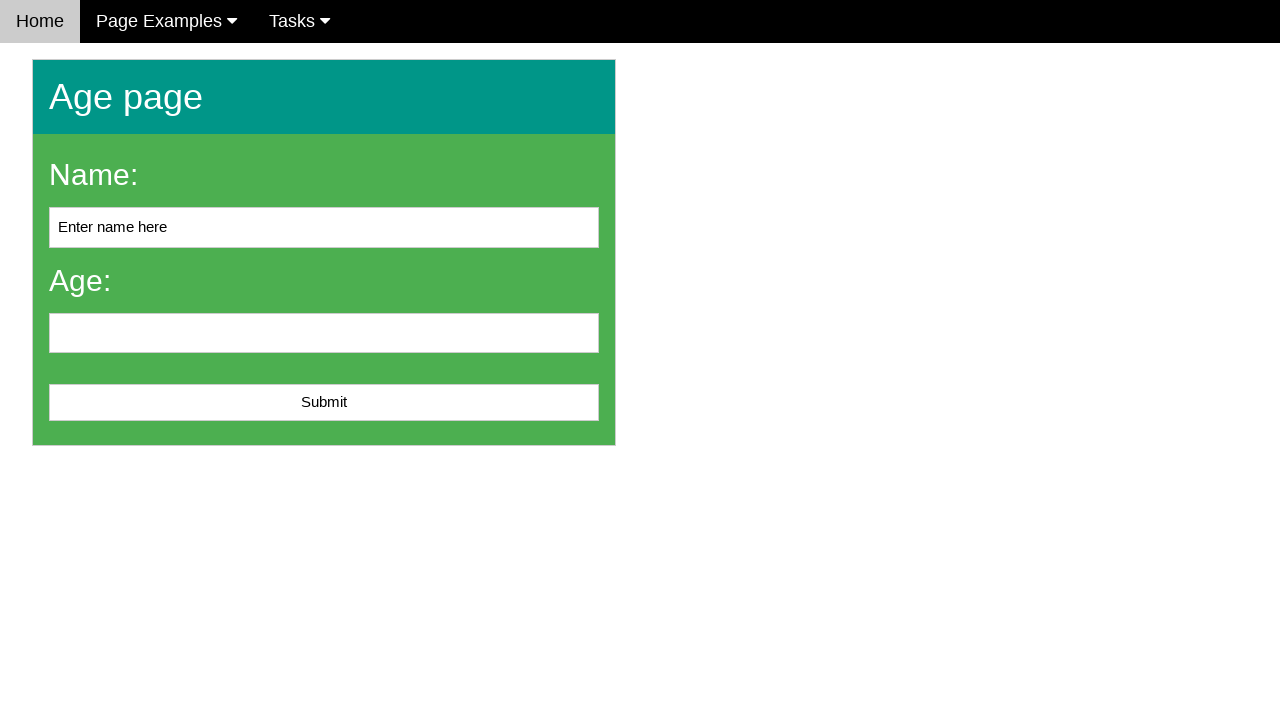

Cleared the name input field on #name
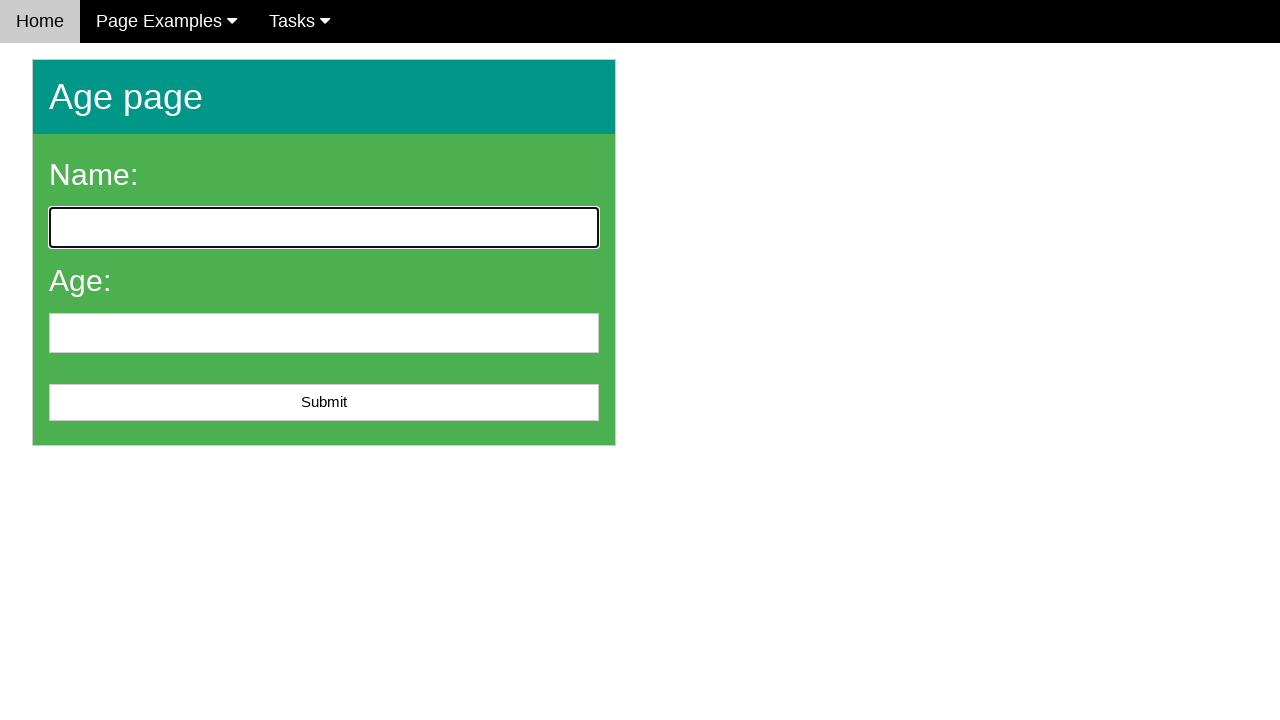

Filled name field with 'John Smith' on #name
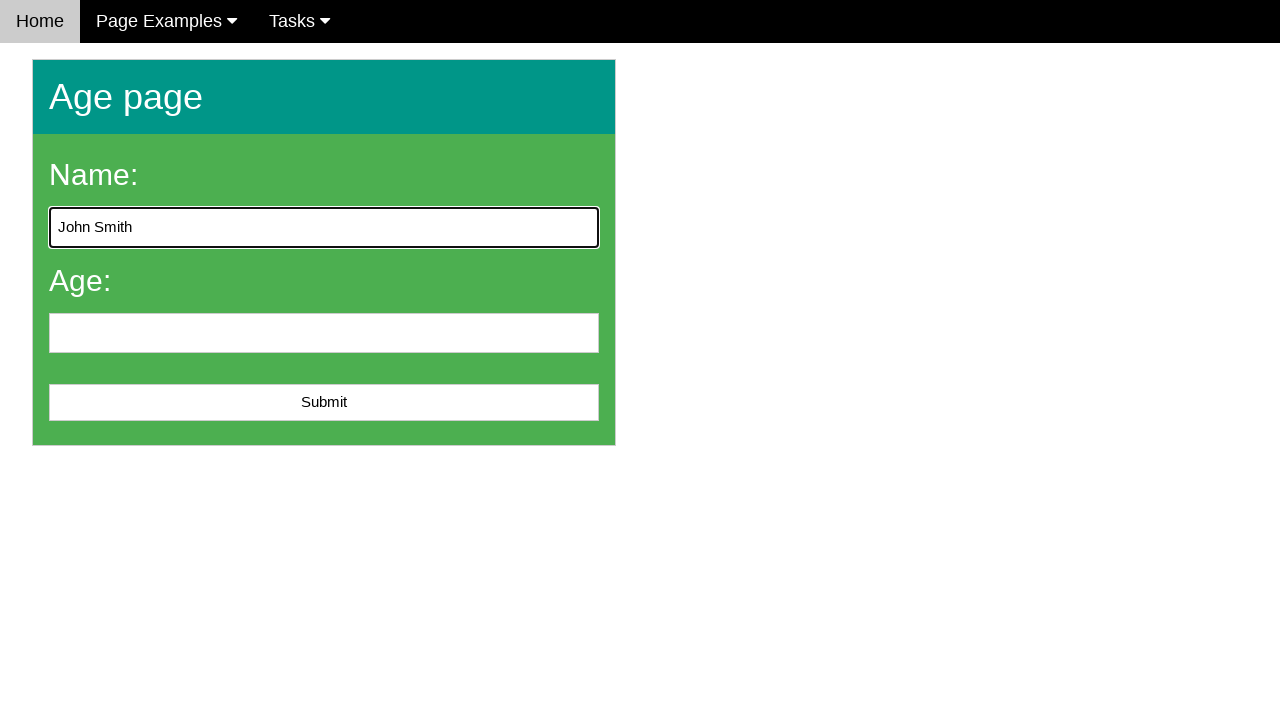

Filled age field with '28' on #age
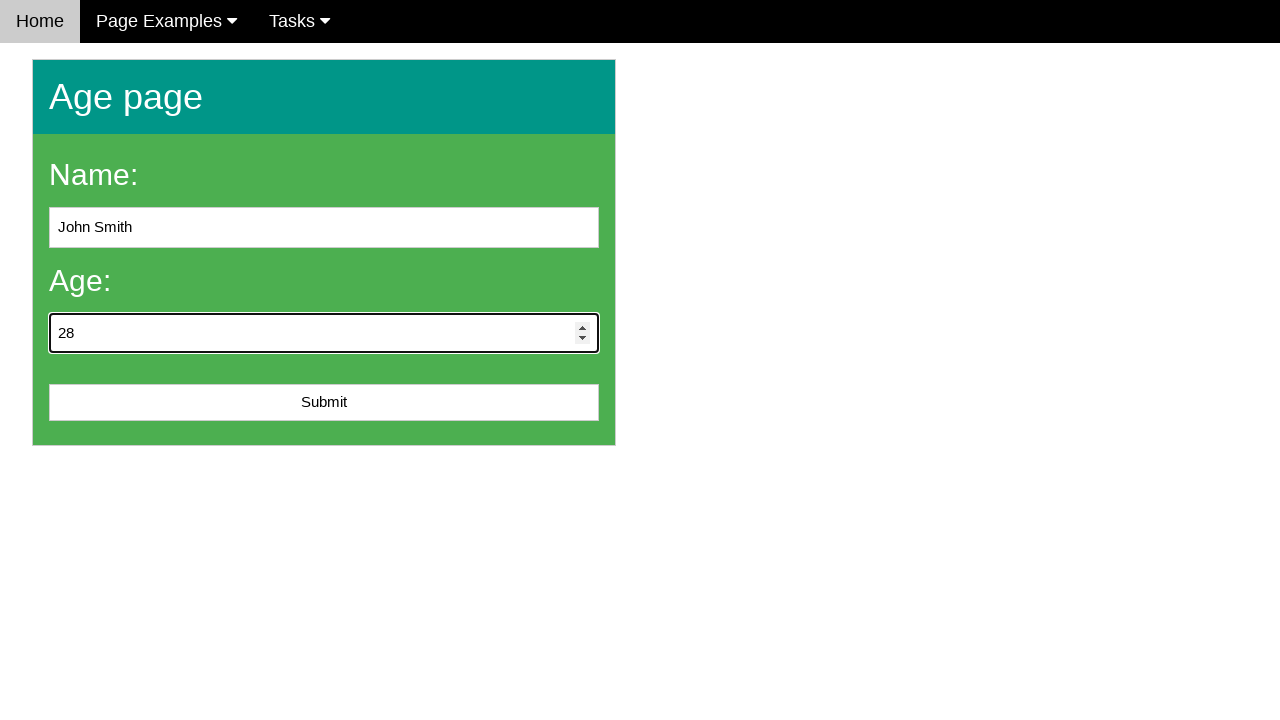

Clicked the submit button at (324, 403) on #submit
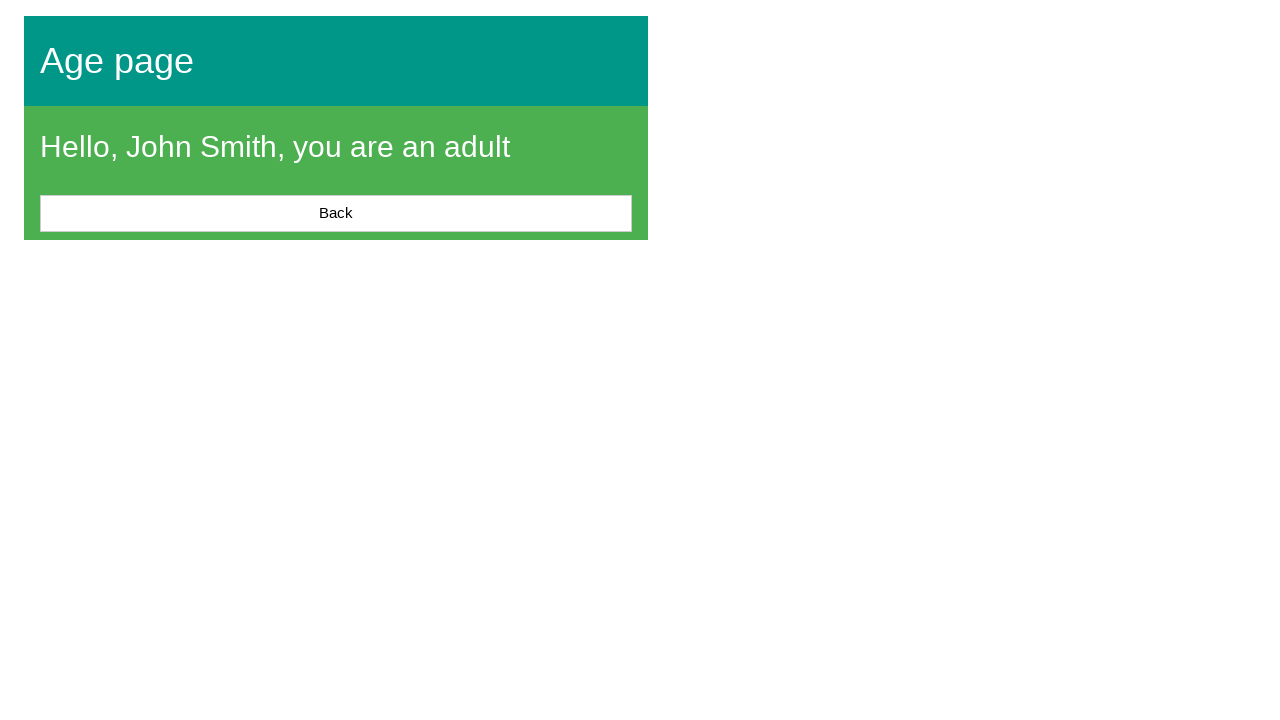

Result message appeared after form submission
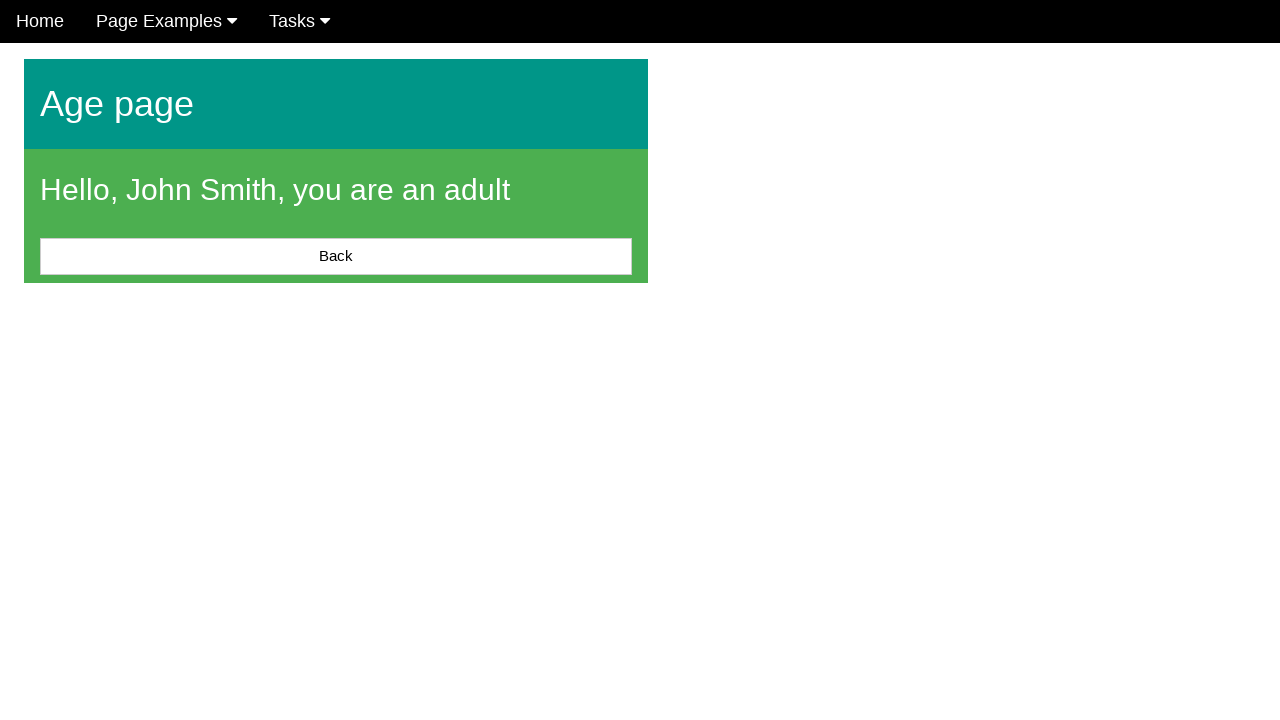

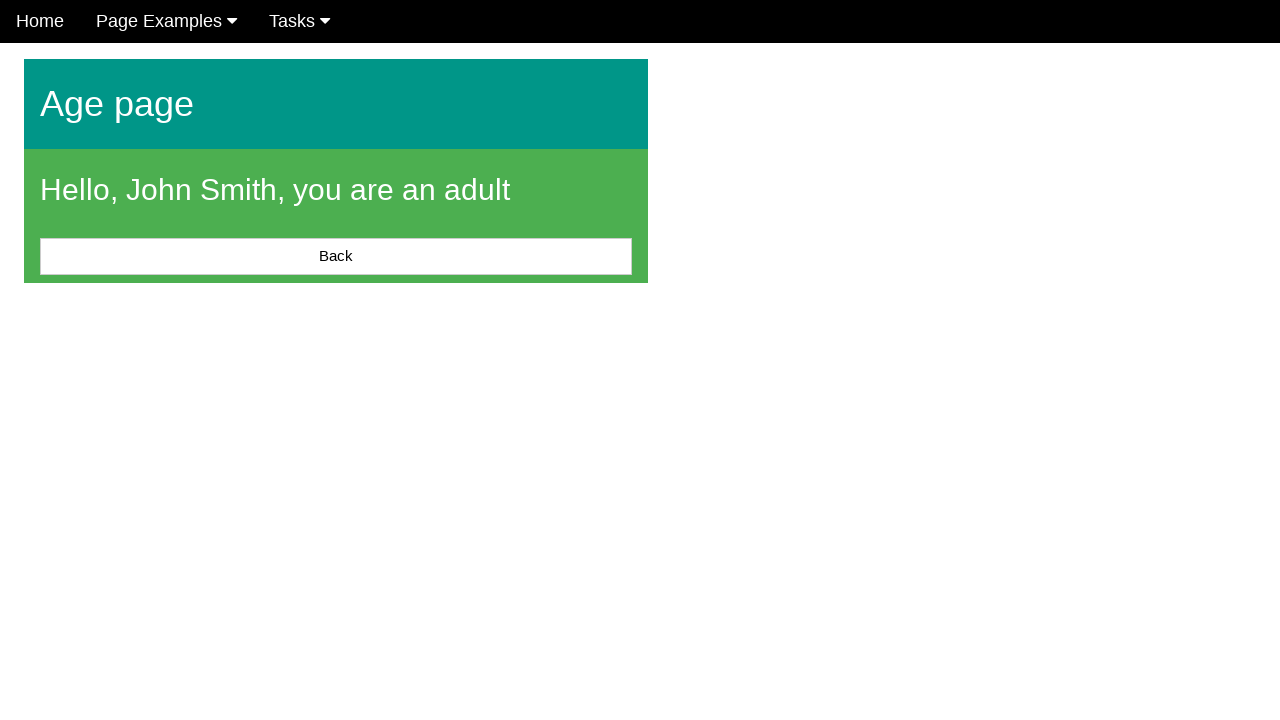